Tests that clicking Clear completed removes all completed items from the list

Starting URL: https://demo.playwright.dev/todomvc

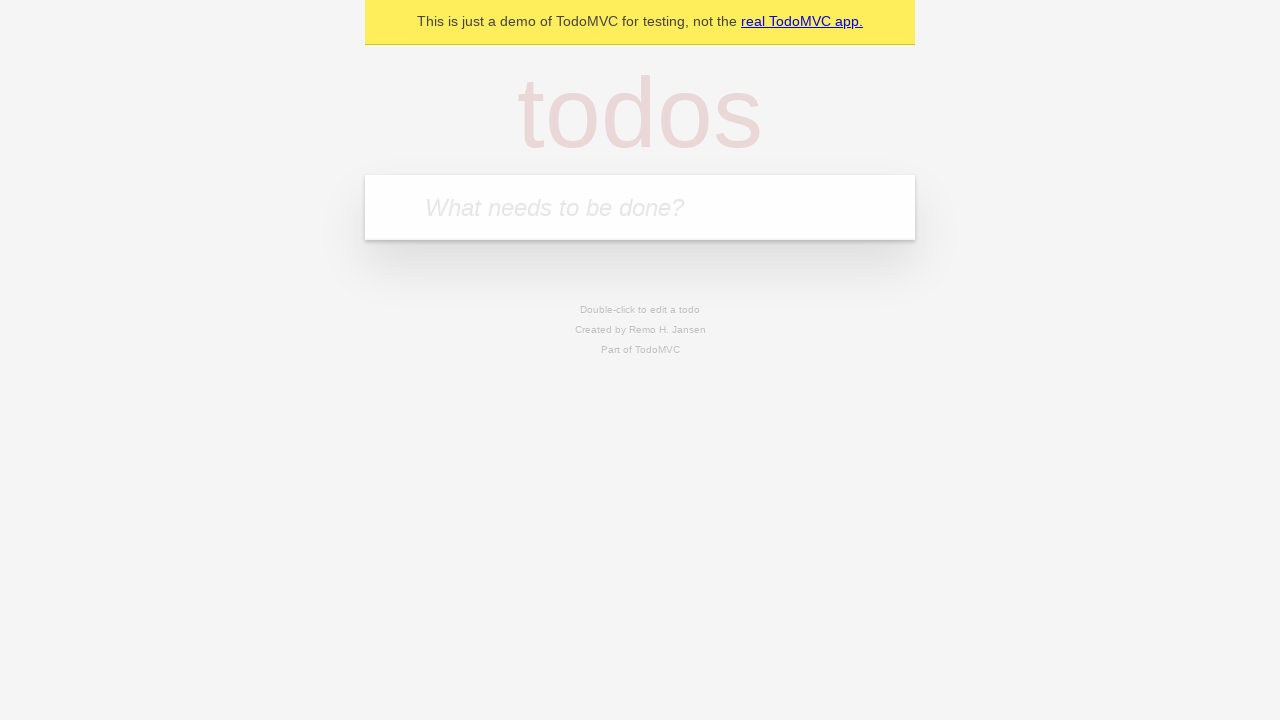

Filled todo input with 'buy some cheese' on internal:attr=[placeholder="What needs to be done?"i]
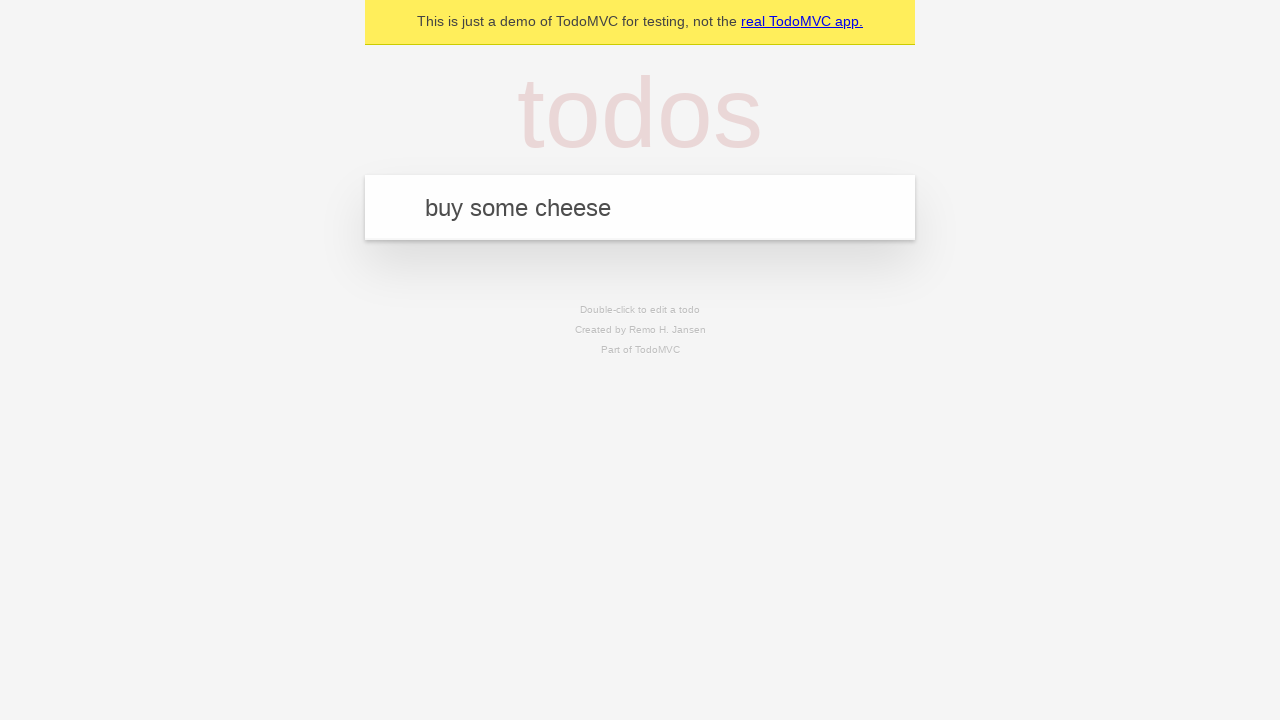

Pressed Enter to add first todo on internal:attr=[placeholder="What needs to be done?"i]
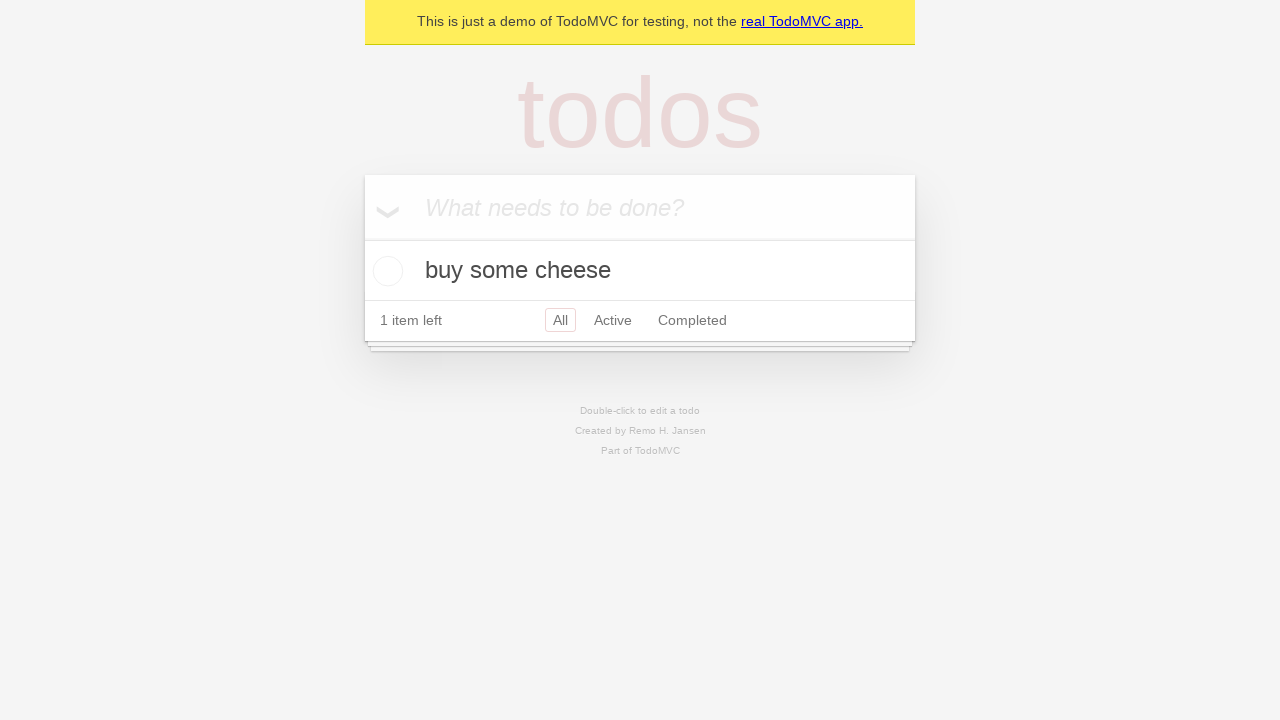

Filled todo input with 'feed the cat' on internal:attr=[placeholder="What needs to be done?"i]
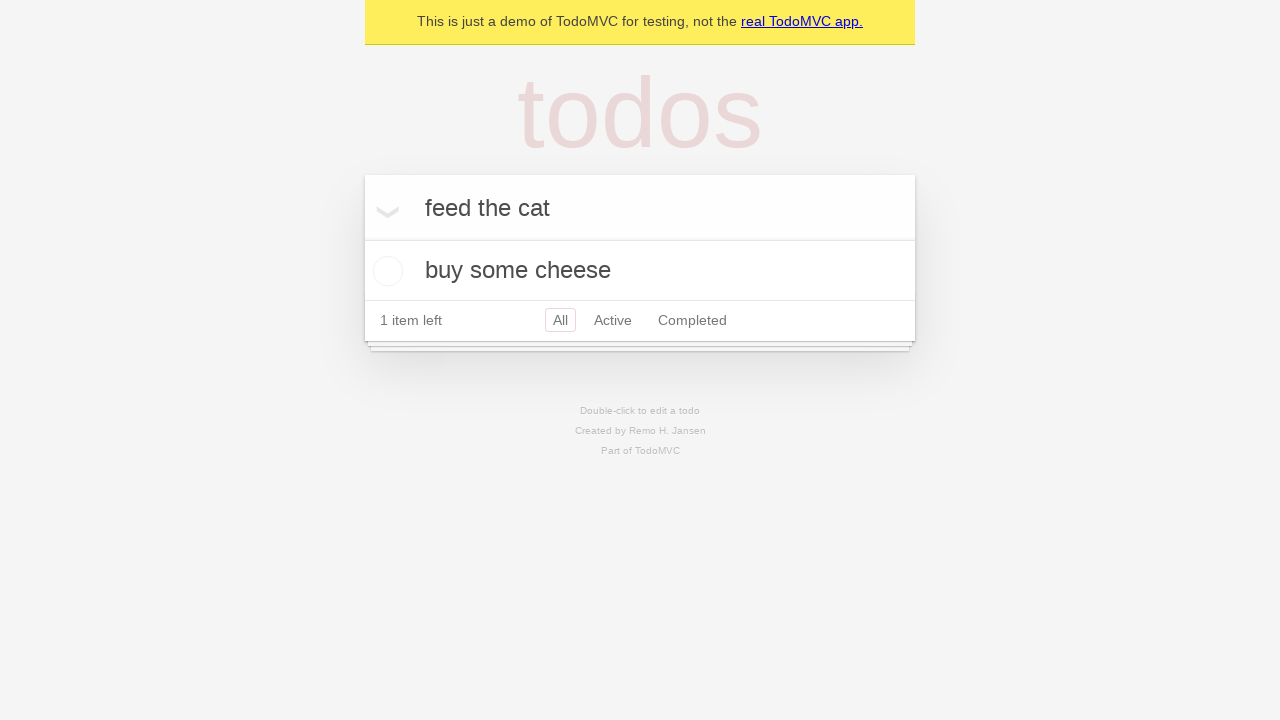

Pressed Enter to add second todo on internal:attr=[placeholder="What needs to be done?"i]
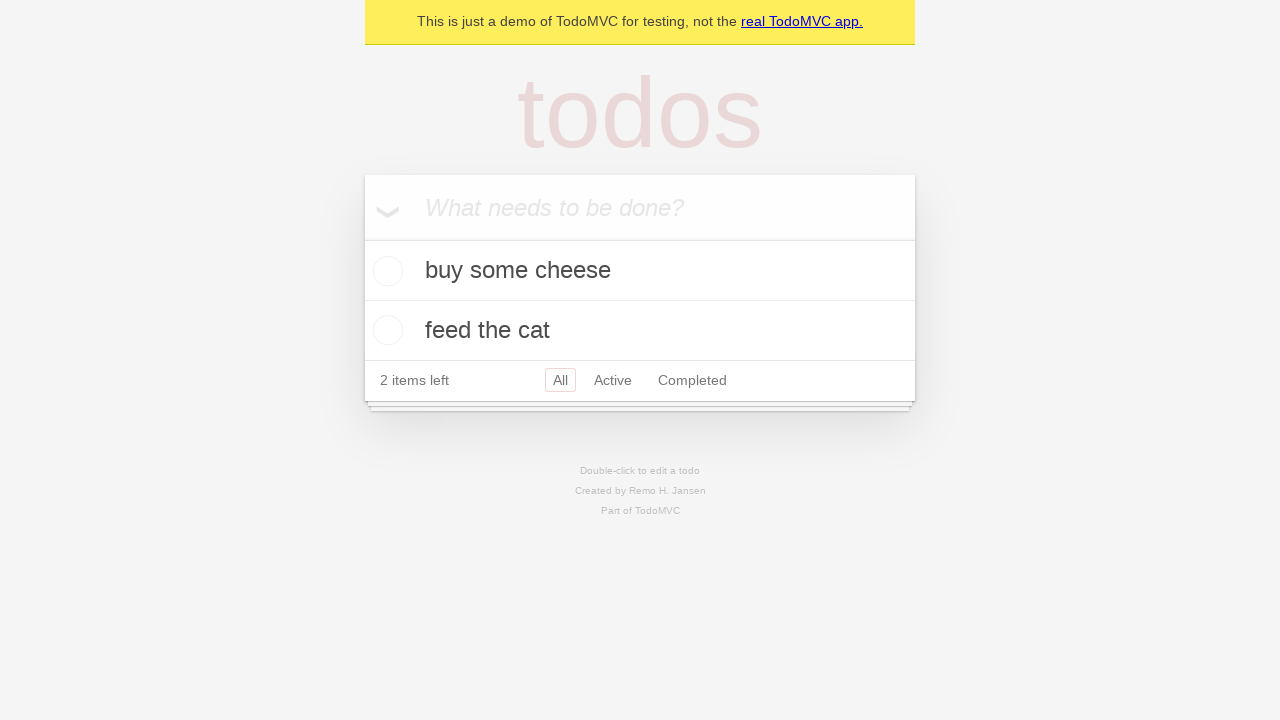

Filled todo input with 'book a doctors appointment' on internal:attr=[placeholder="What needs to be done?"i]
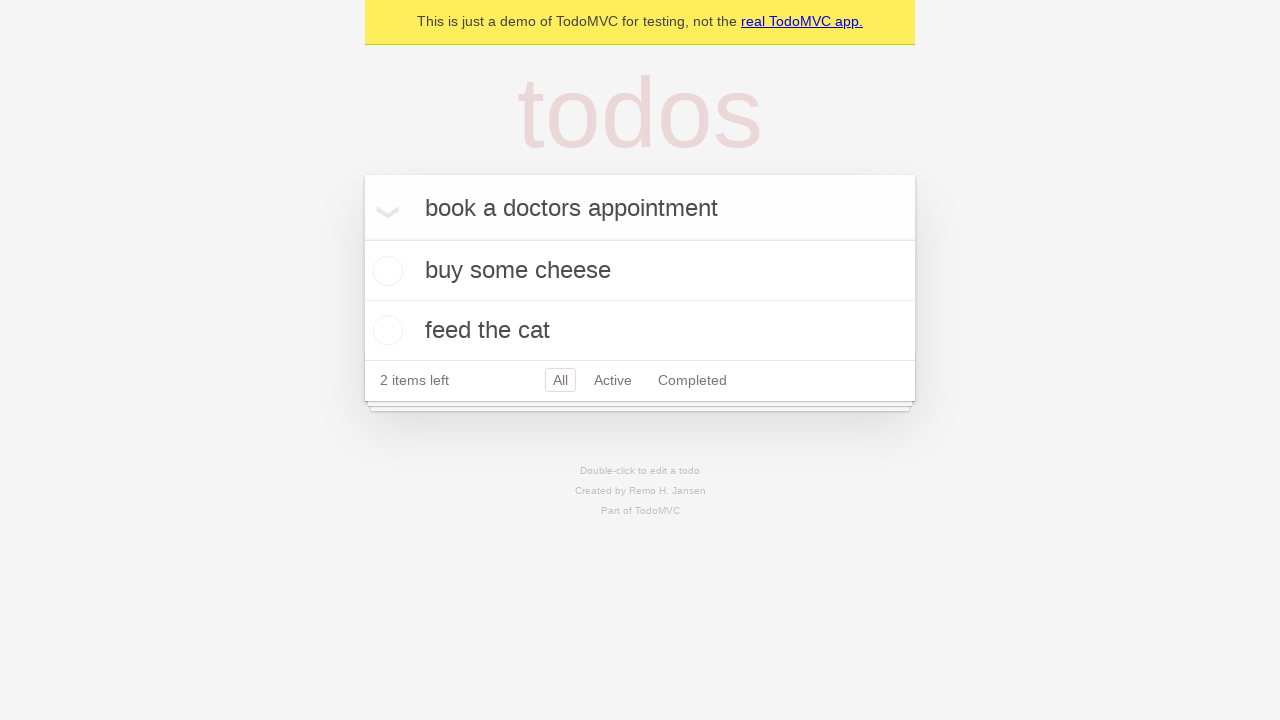

Pressed Enter to add third todo on internal:attr=[placeholder="What needs to be done?"i]
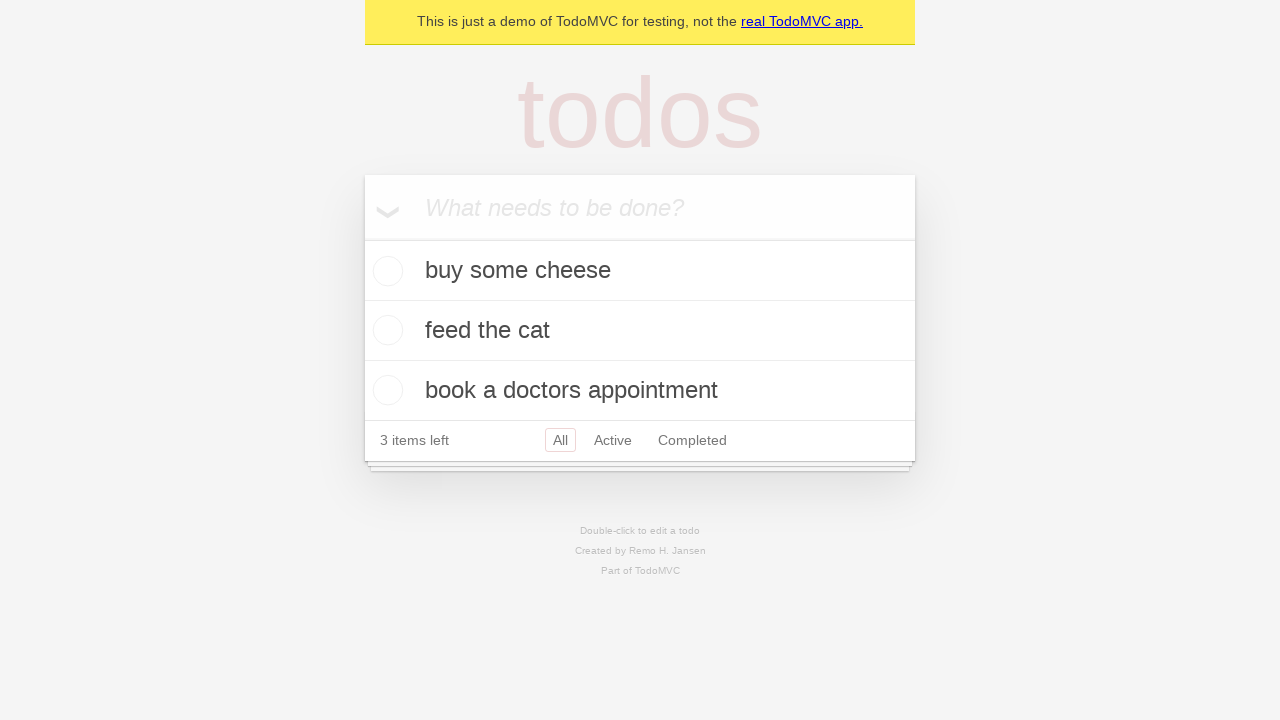

Waited for all 3 todo items to load
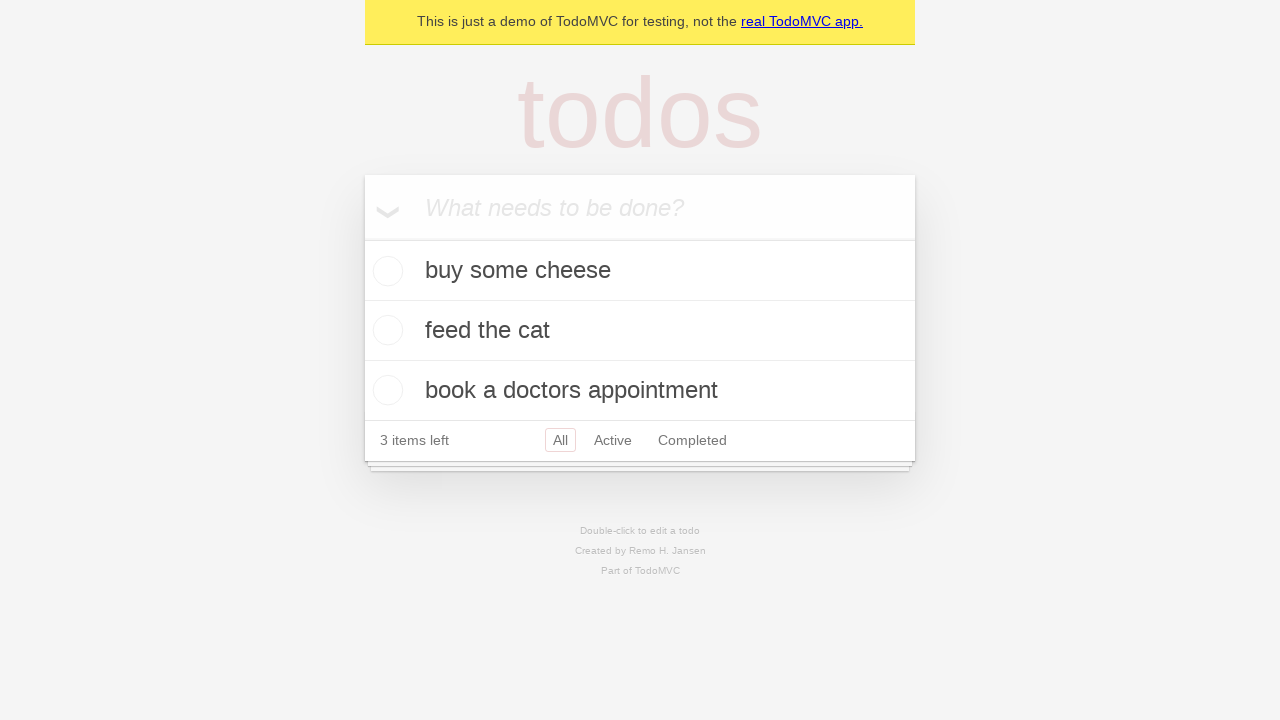

Checked the second todo item as completed at (385, 330) on internal:testid=[data-testid="todo-item"s] >> nth=1 >> internal:role=checkbox
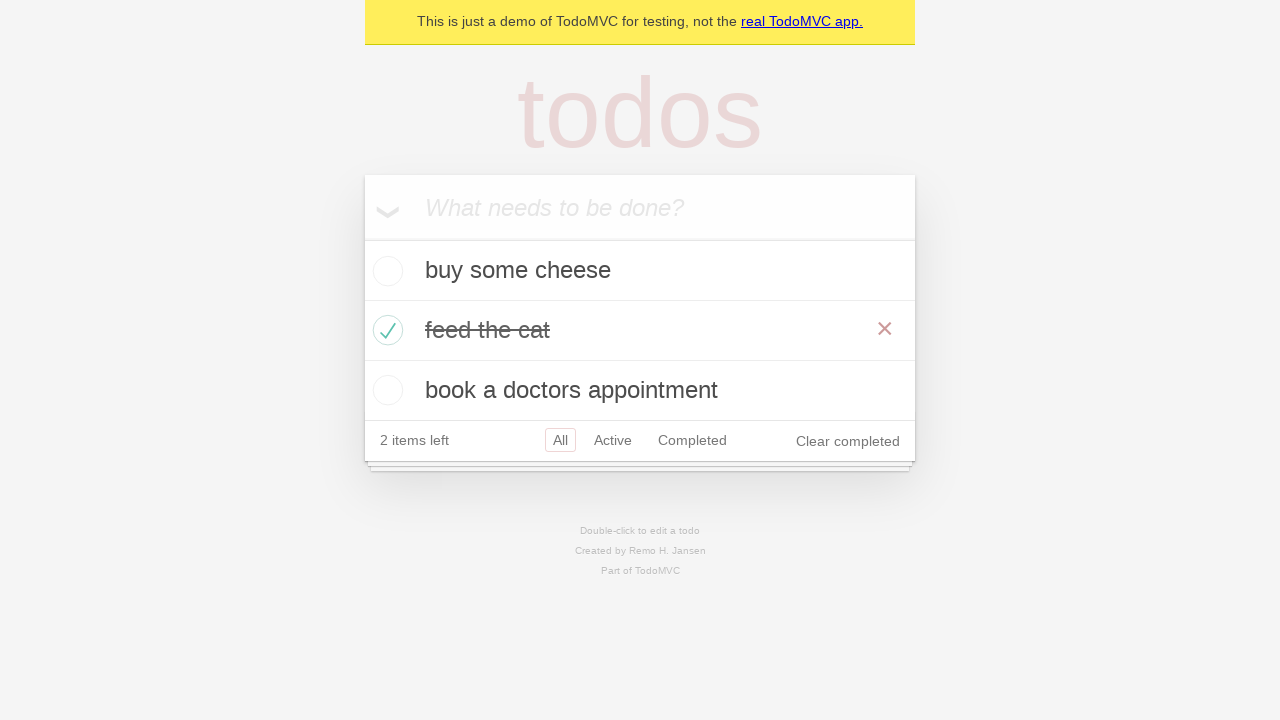

Clicked 'Clear completed' button to remove completed items at (848, 441) on internal:role=button[name="Clear completed"i]
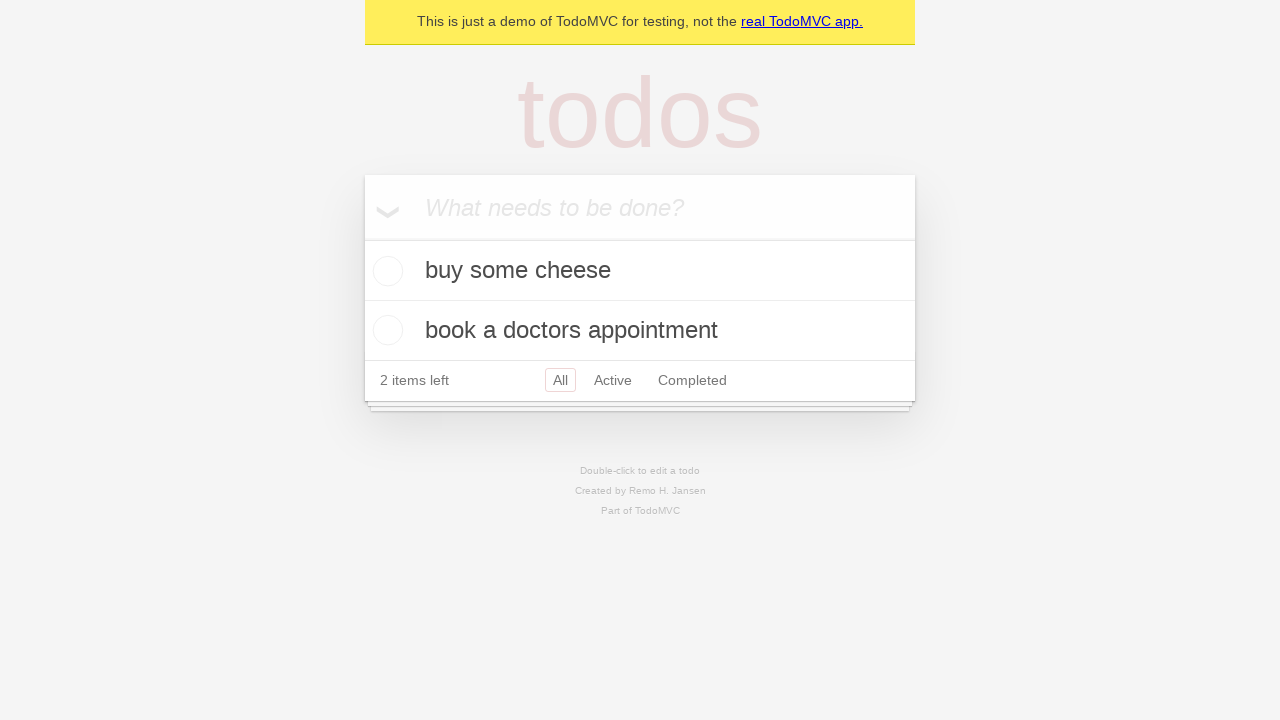

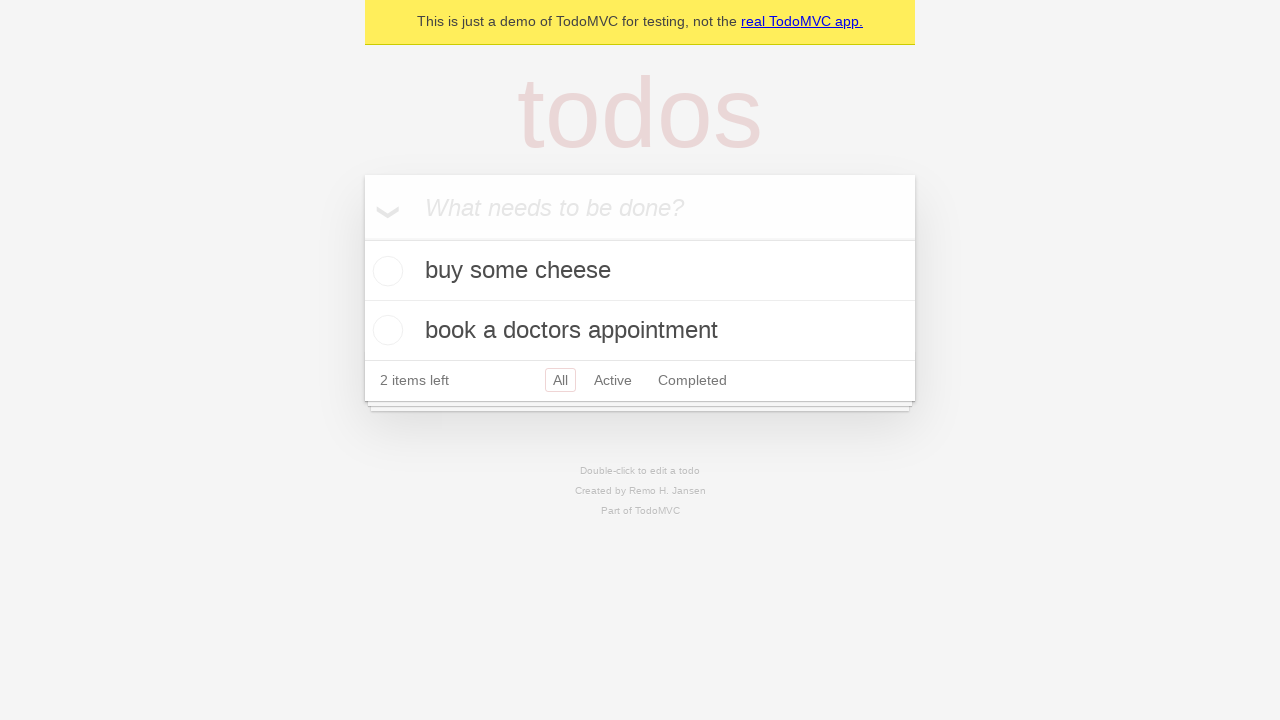